Tests the mouse release action after performing a click-and-hold and move operation during a drag operation.

Starting URL: https://crossbrowsertesting.github.io/drag-and-drop

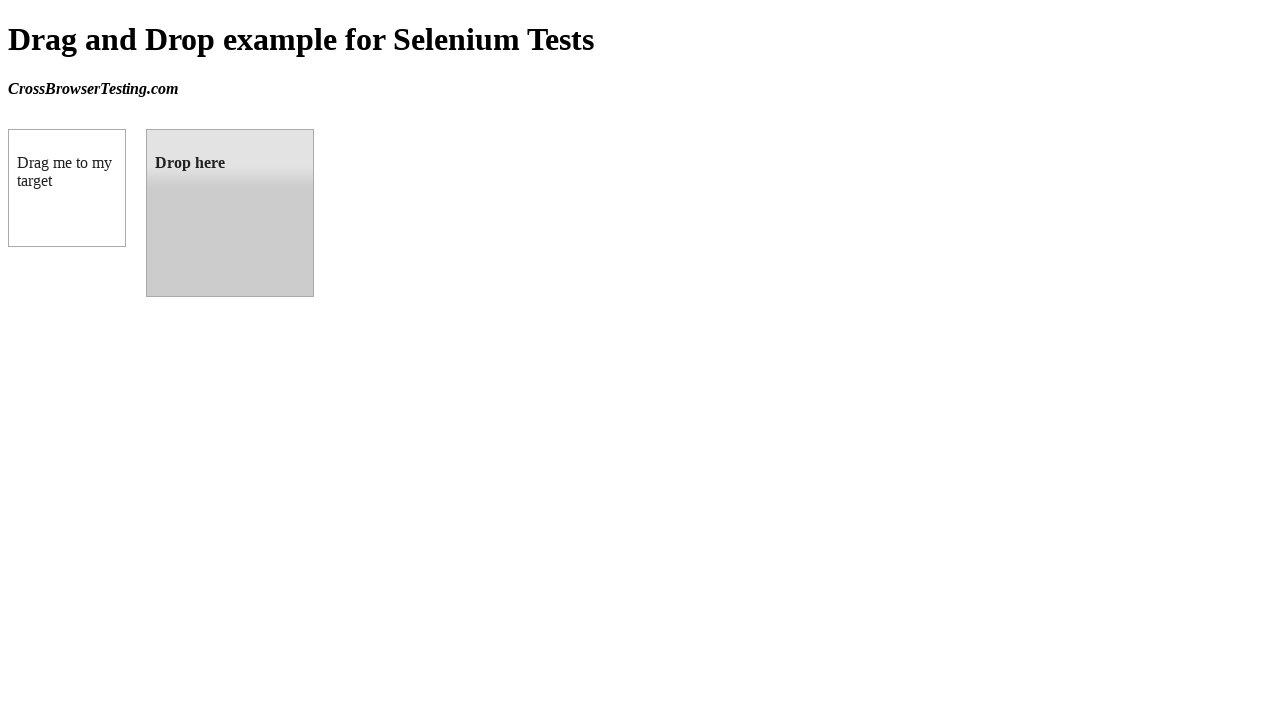

Located source element (box A) with id 'draggable'
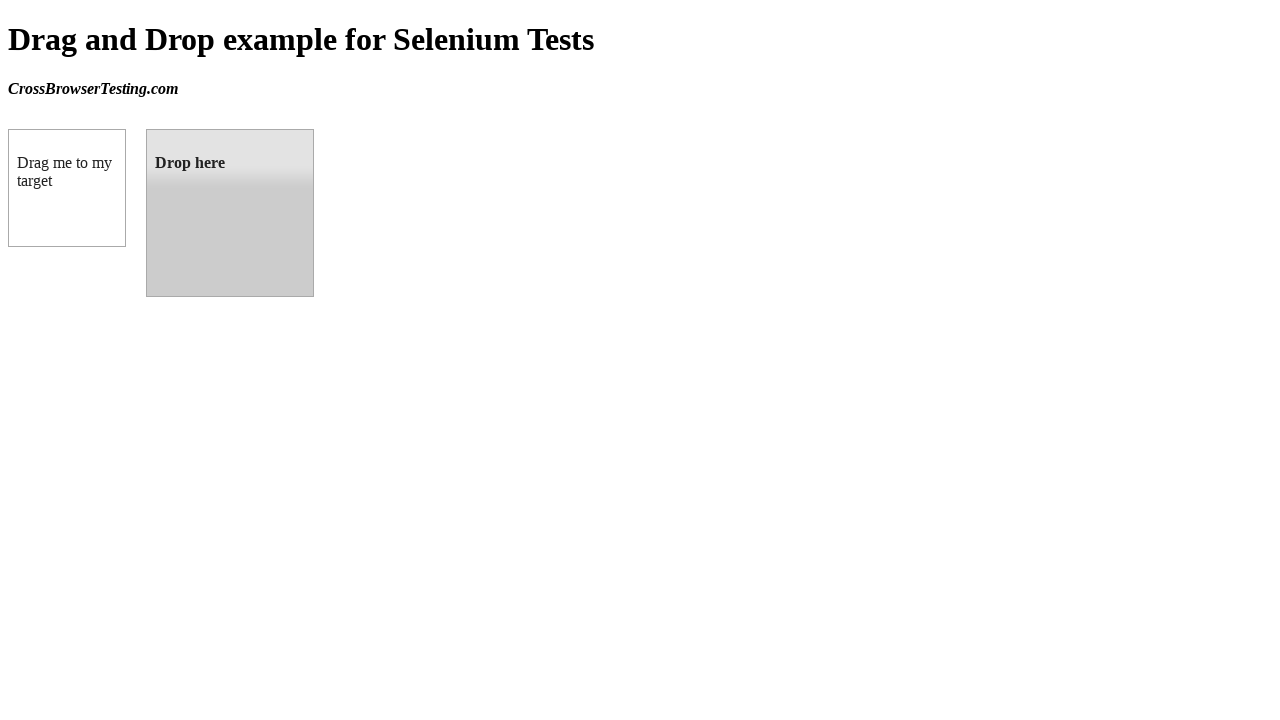

Located target element (box B) with id 'droppable'
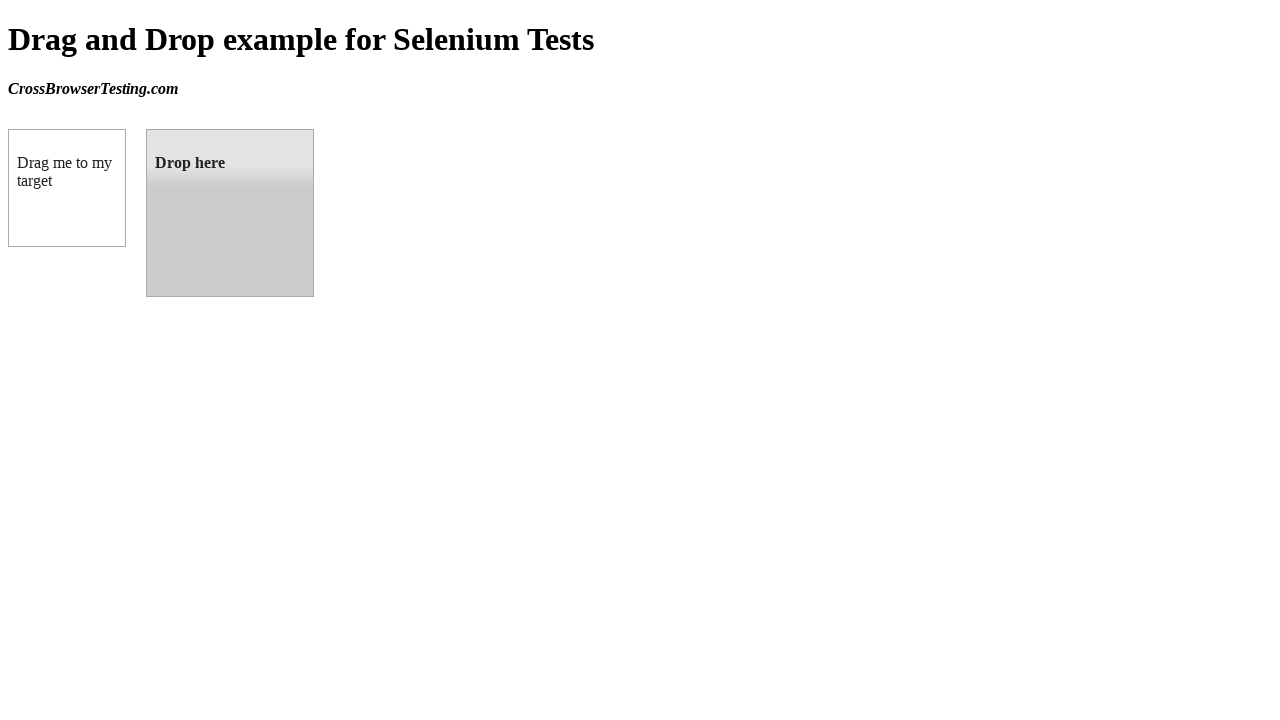

Retrieved bounding box of source element
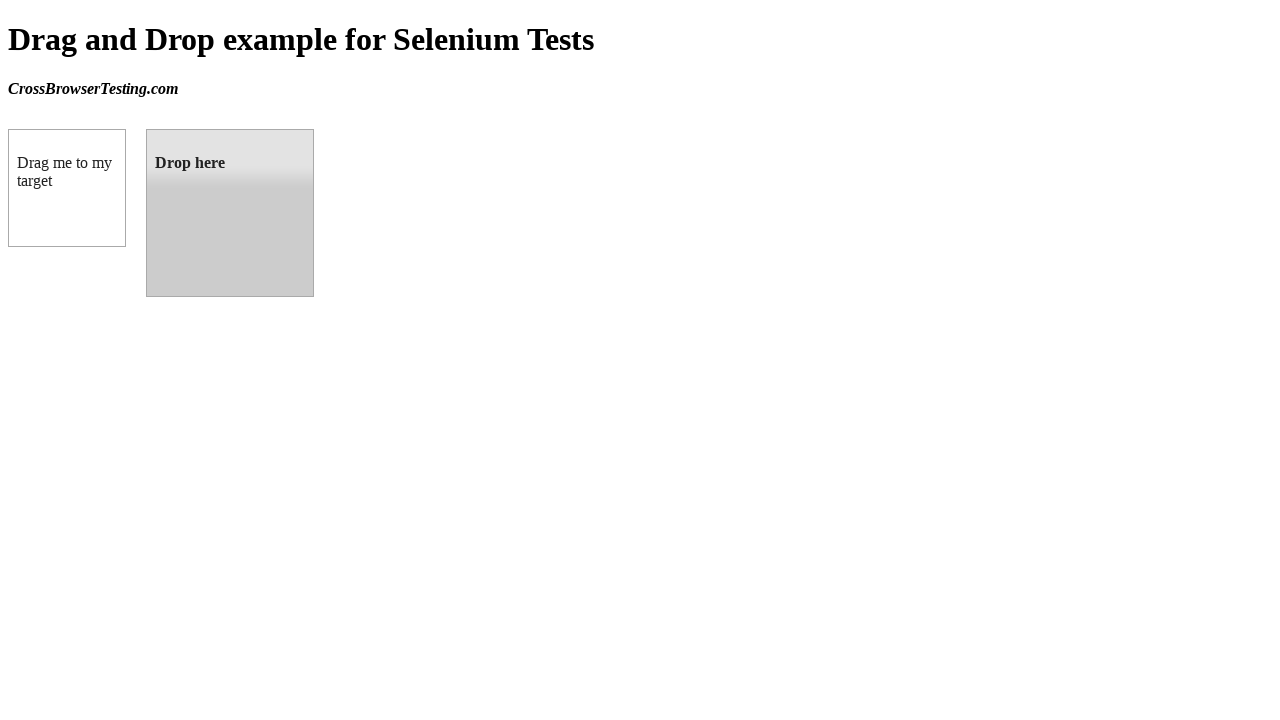

Retrieved bounding box of target element
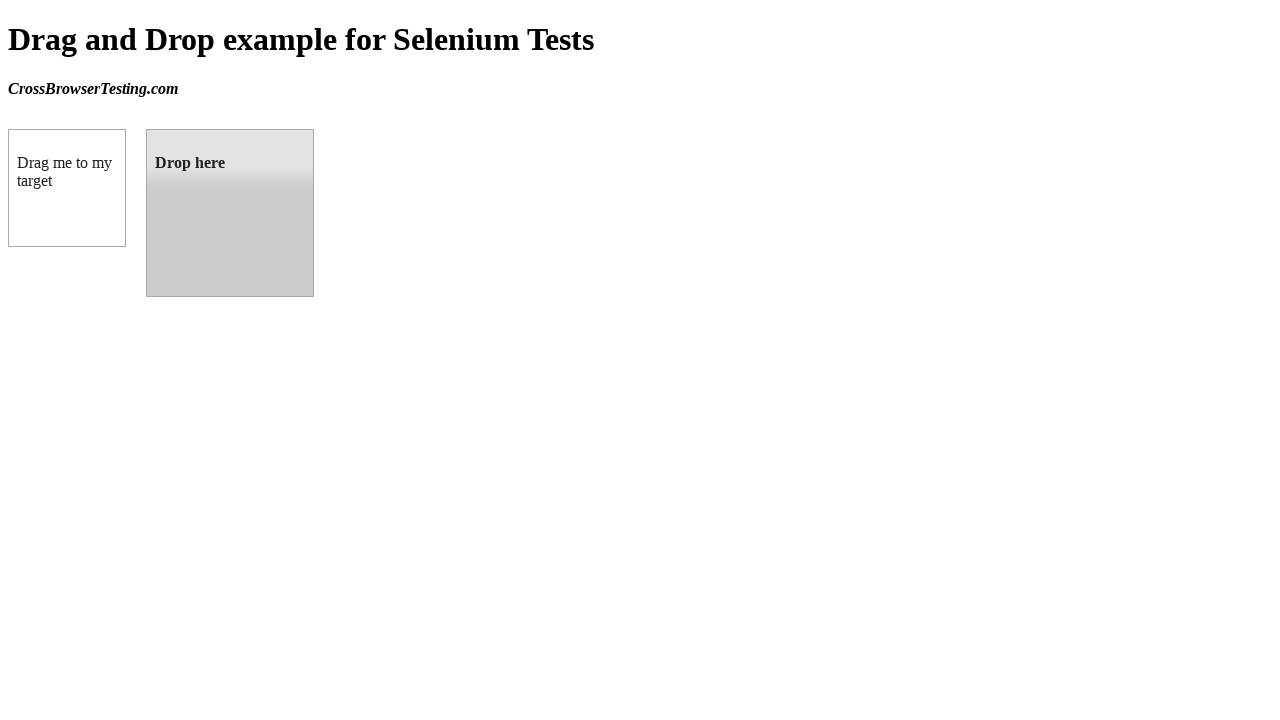

Moved mouse to center of source element at (67, 188)
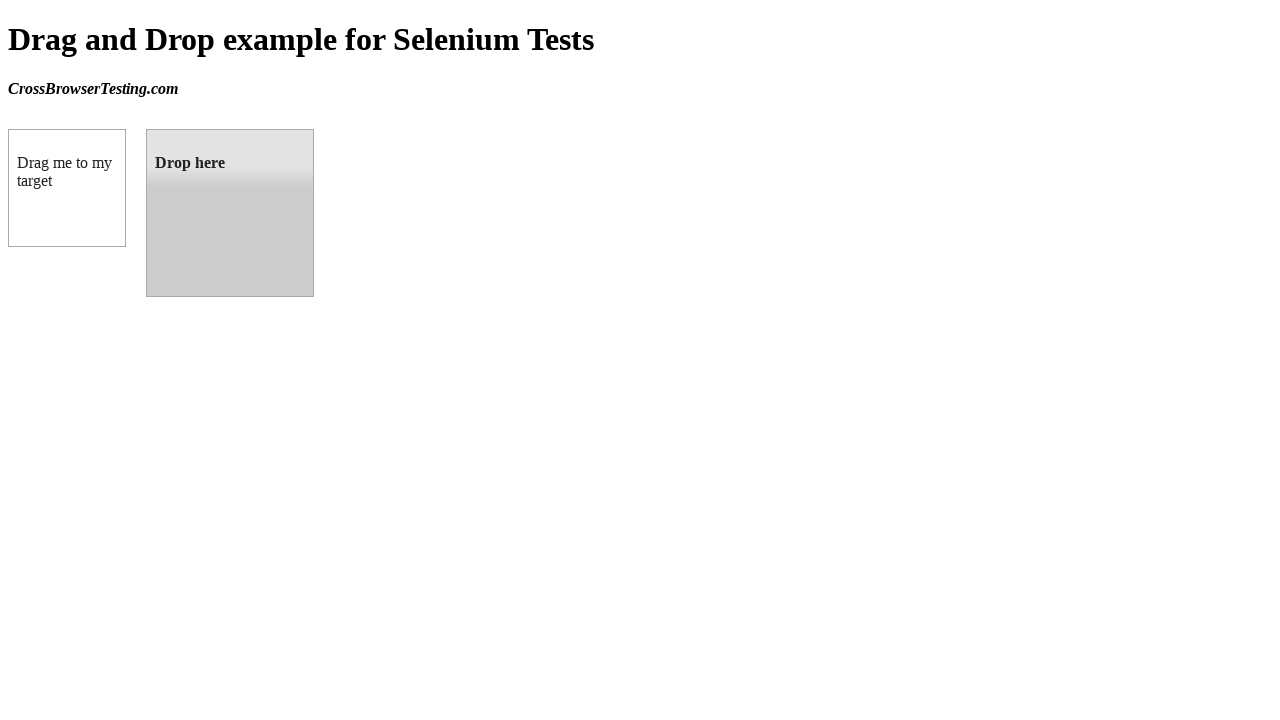

Performed mouse down (click and hold) on source element at (67, 188)
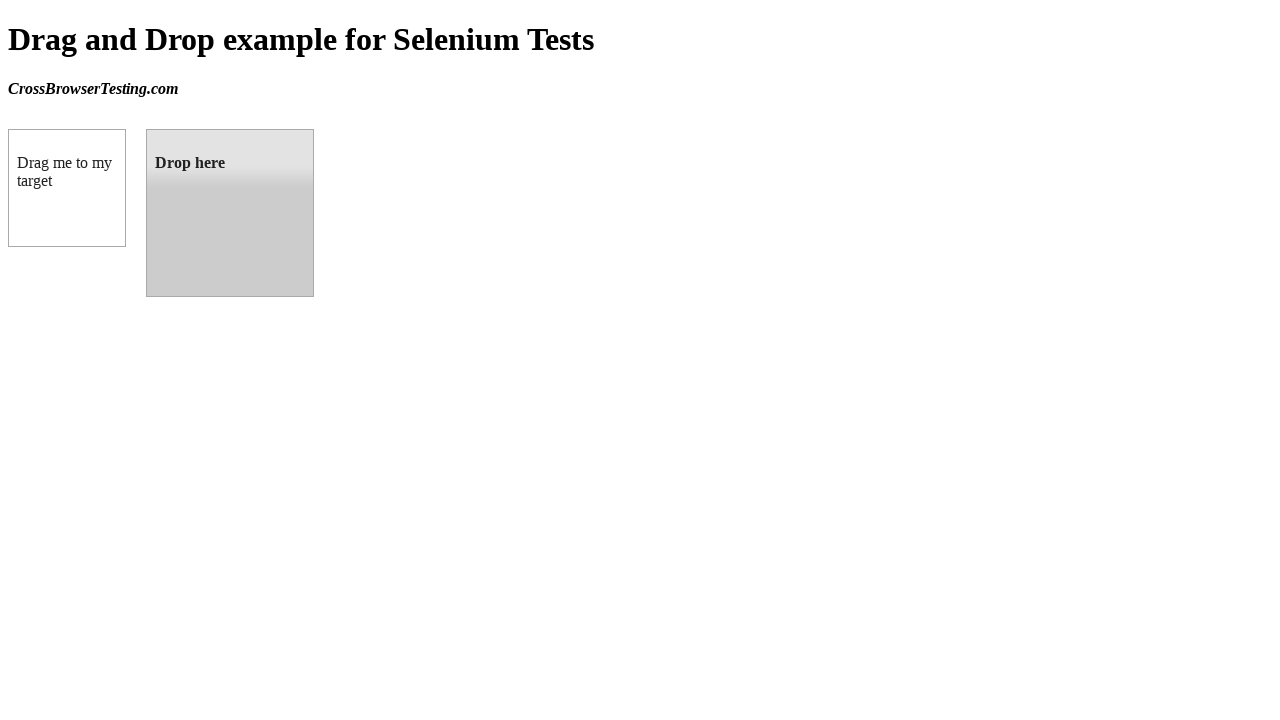

Moved mouse to center of target element during drag operation at (230, 213)
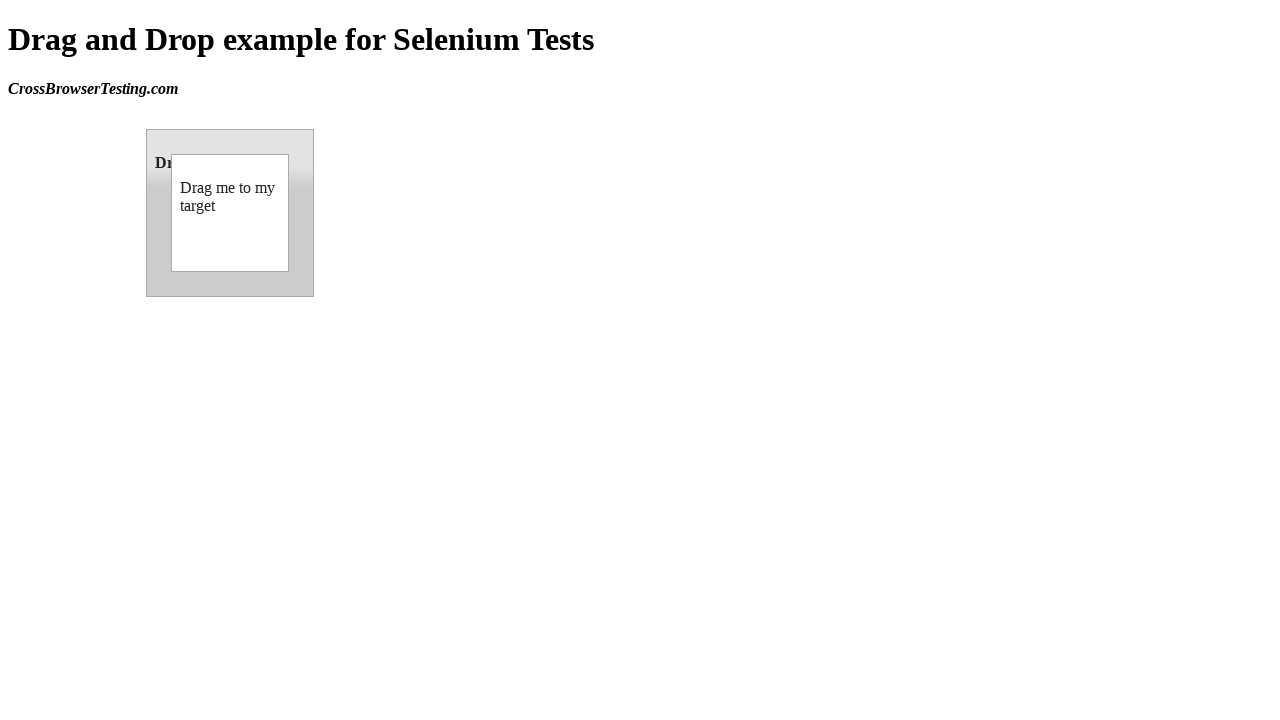

Released mouse button to complete drag and drop operation at (230, 213)
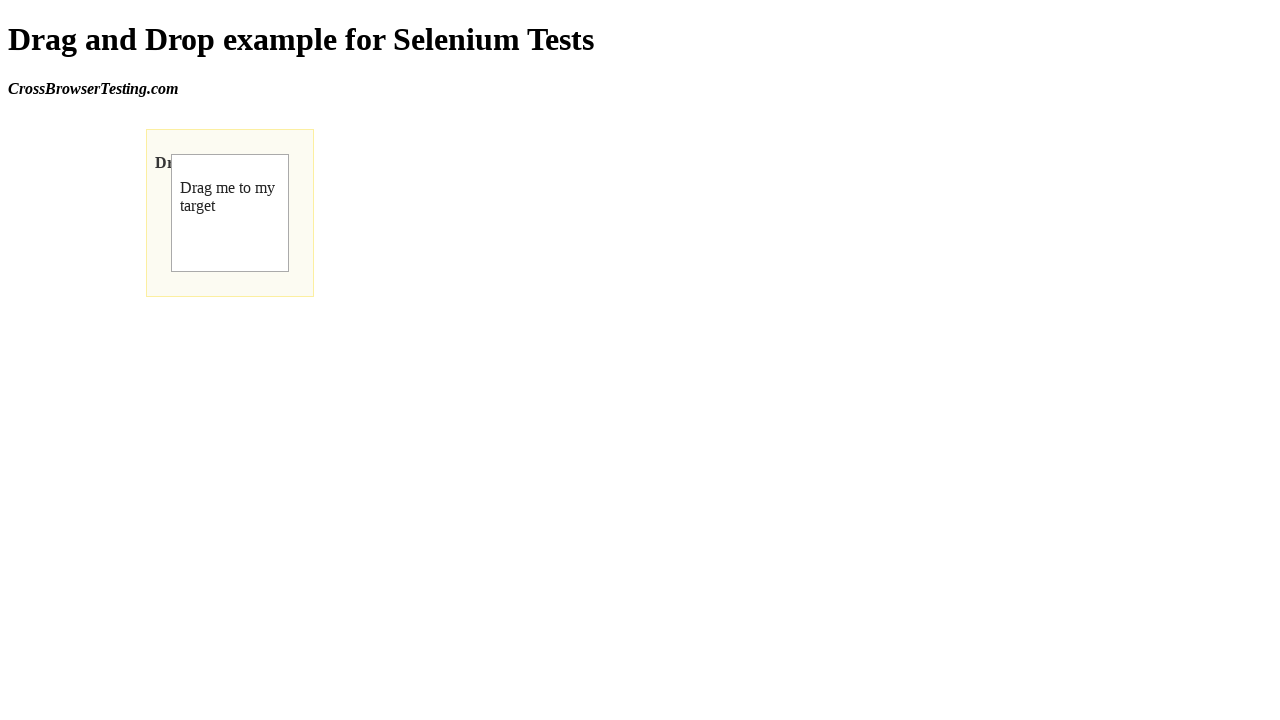

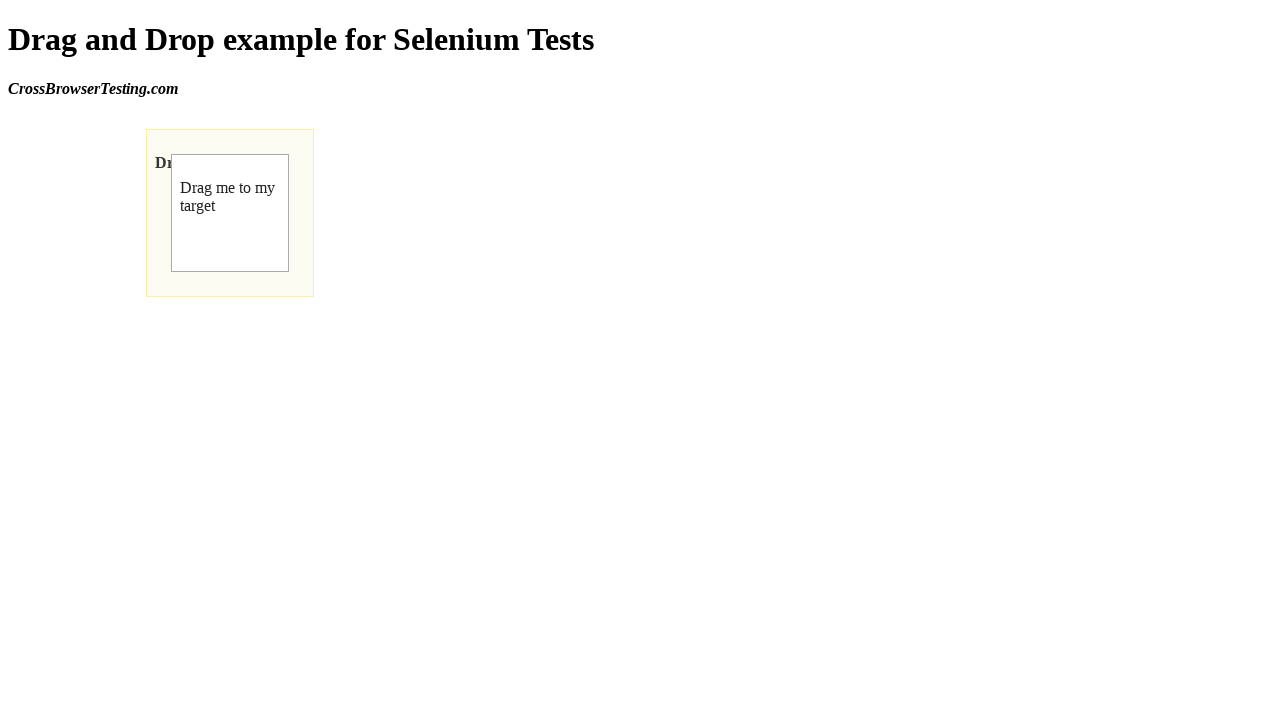